Tests window handling functionality by clicking a link that opens a popup window and retrieving window handles

Starting URL: https://omayo.blogspot.com/

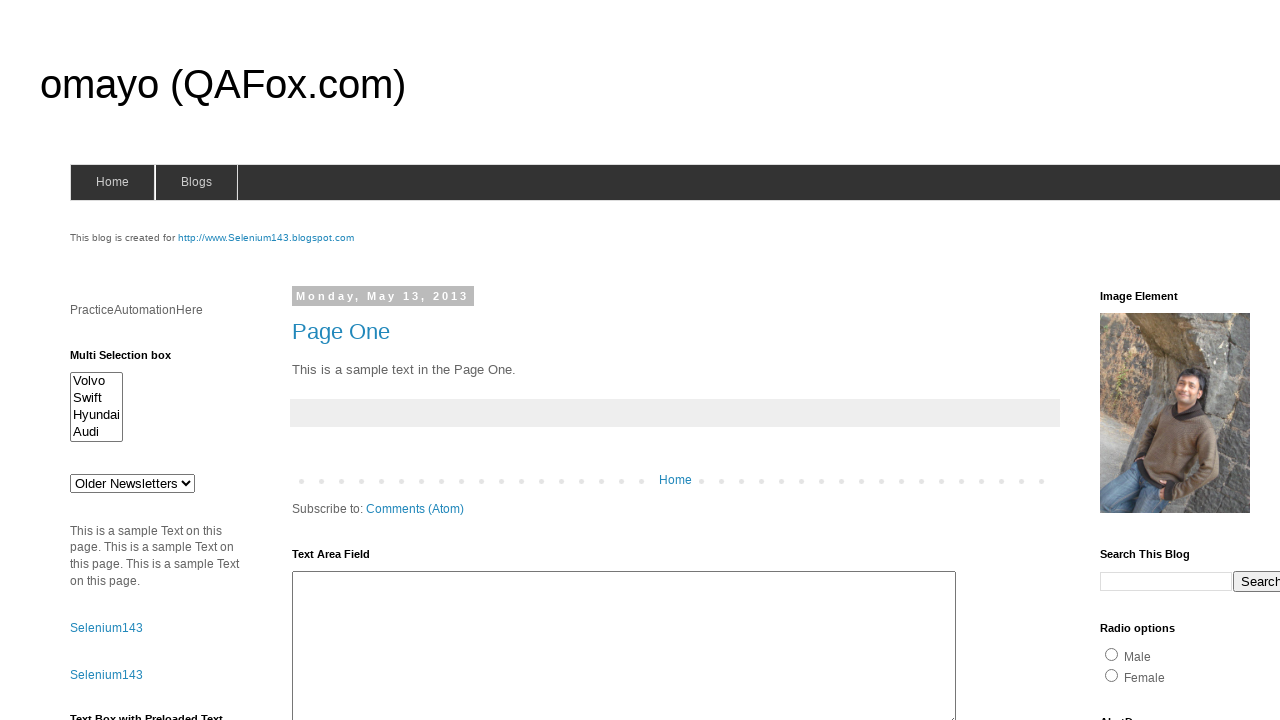

Clicked link to open popup window at (132, 360) on xpath=//a[.='Open a popup window']
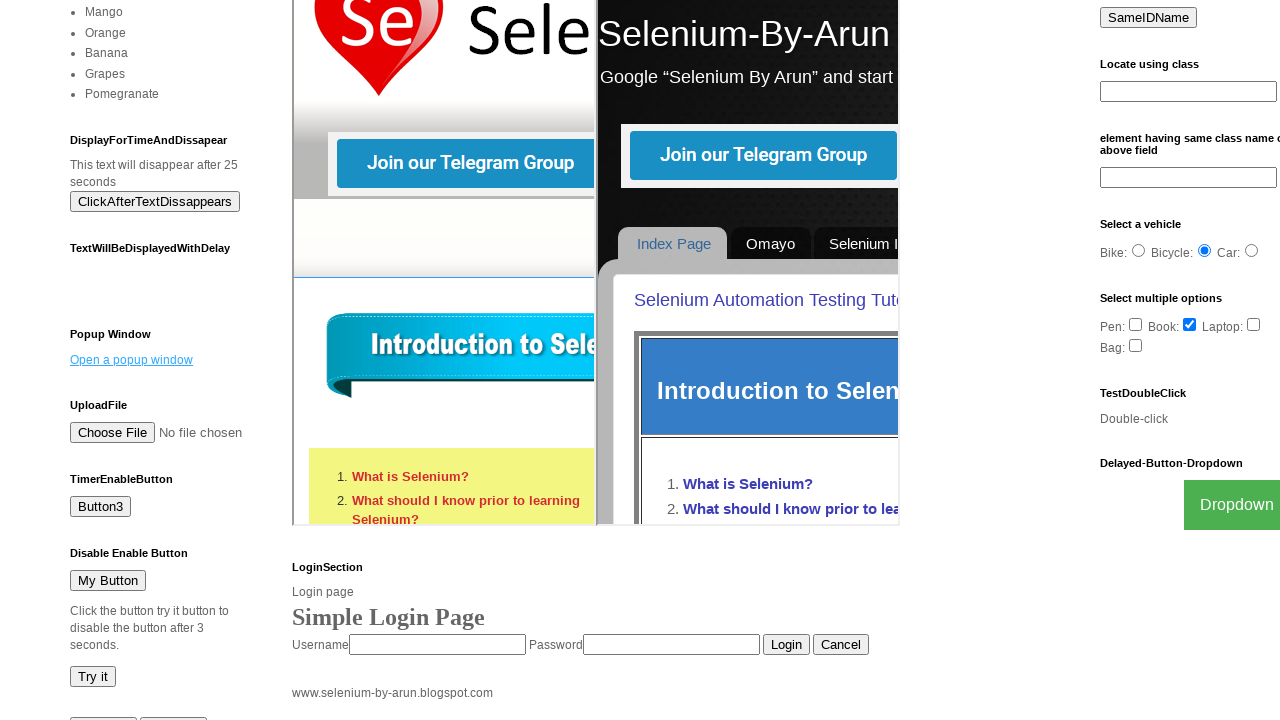

Waited for popup window to open
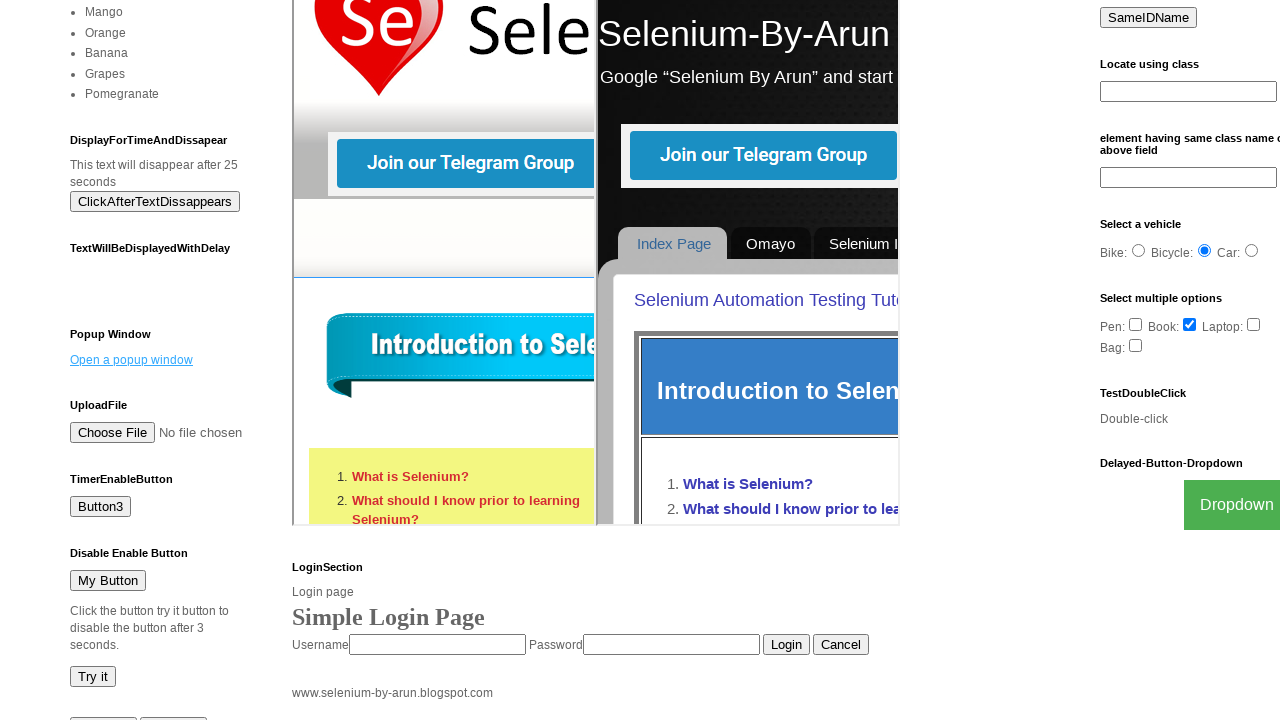

Retrieved all open pages/windows - total count: 2
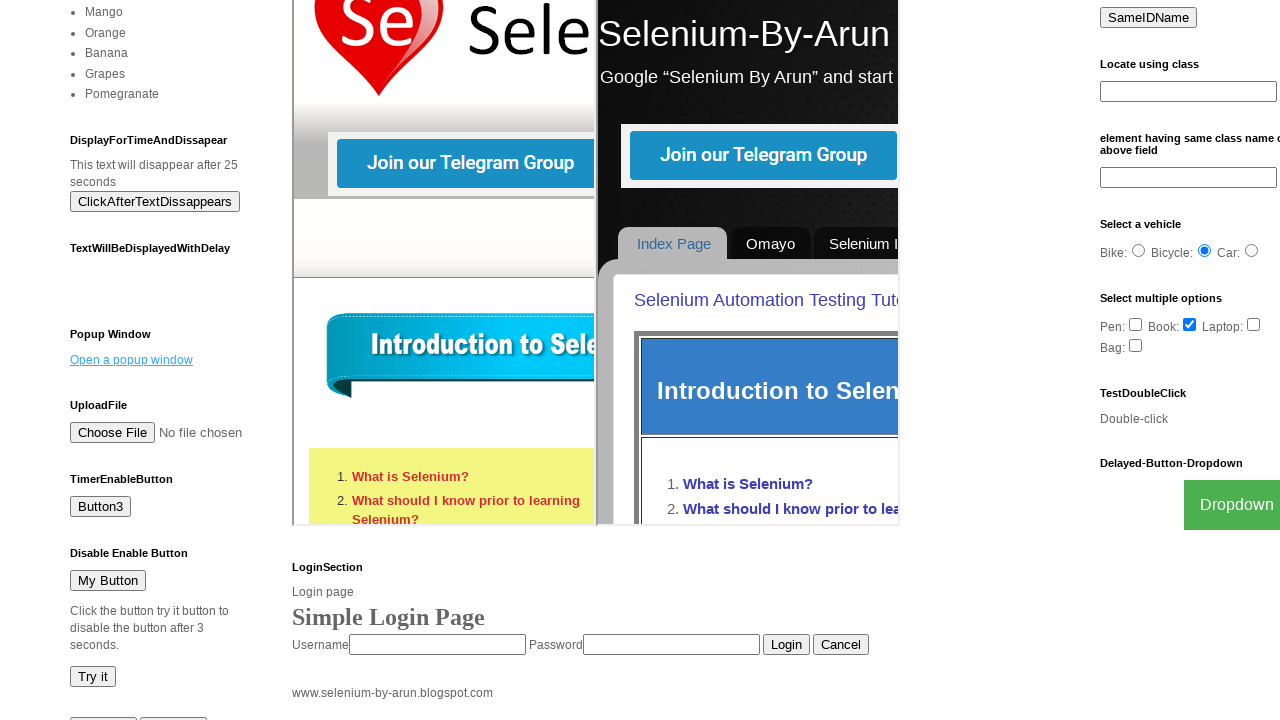

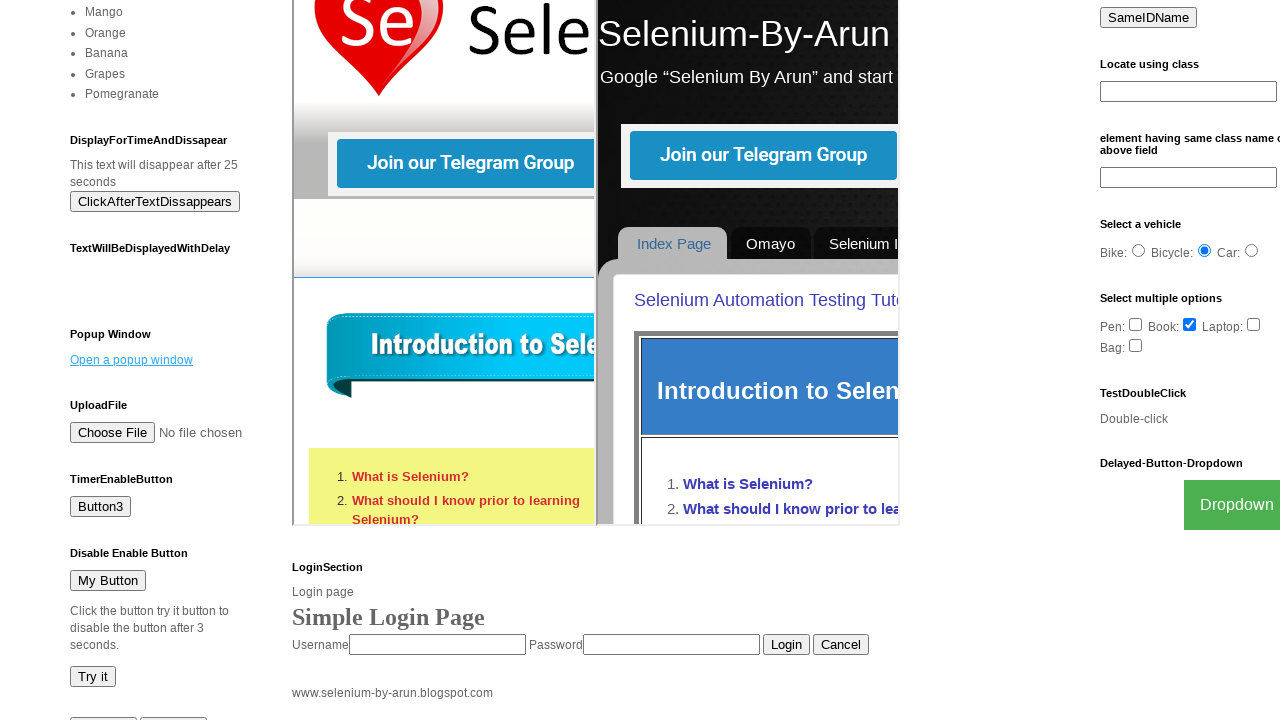